Tests that a todo item is removed if an empty string is entered during editing

Starting URL: https://demo.playwright.dev/todomvc

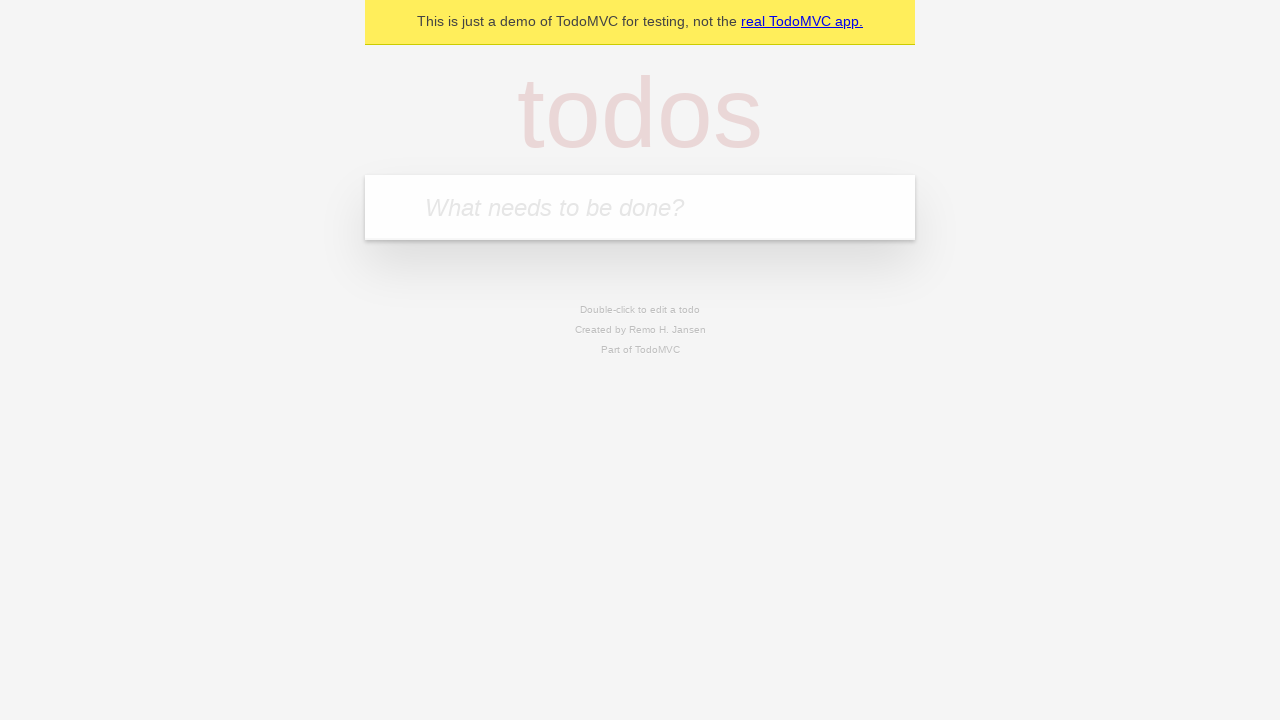

Filled todo input with 'buy some cheese' on internal:attr=[placeholder="What needs to be done?"i]
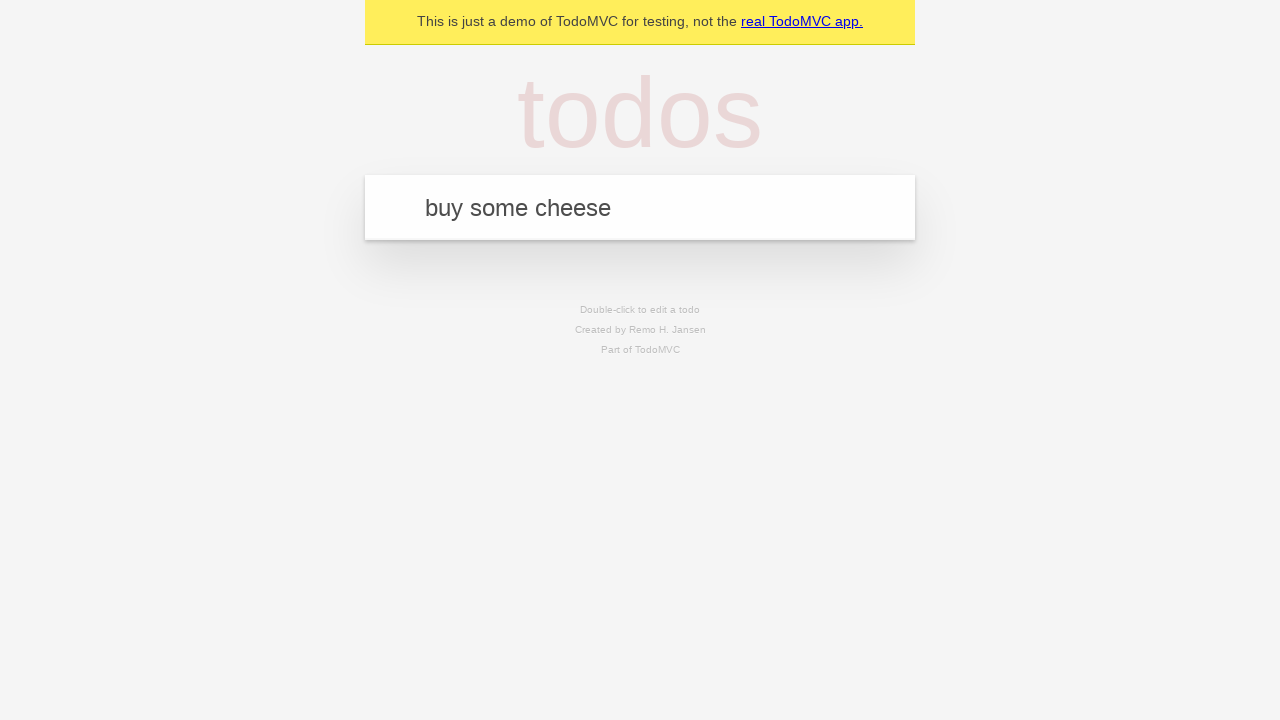

Pressed Enter to create first todo on internal:attr=[placeholder="What needs to be done?"i]
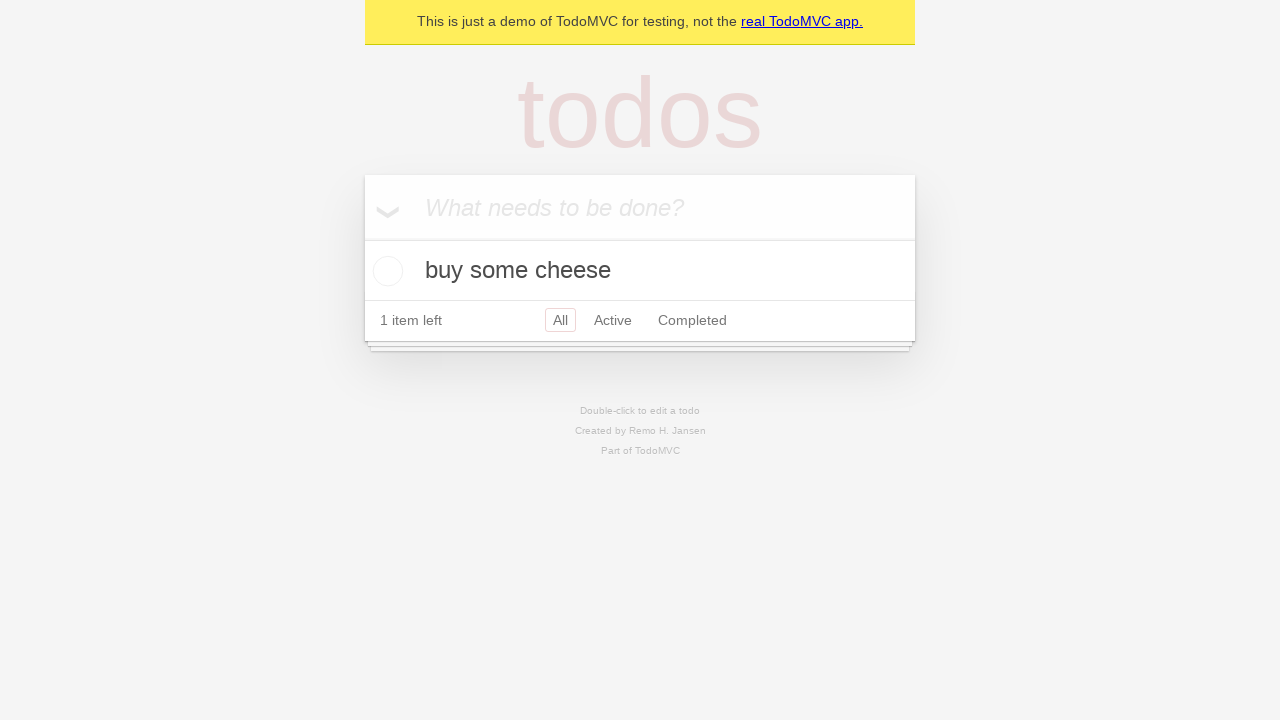

Filled todo input with 'feed the cat' on internal:attr=[placeholder="What needs to be done?"i]
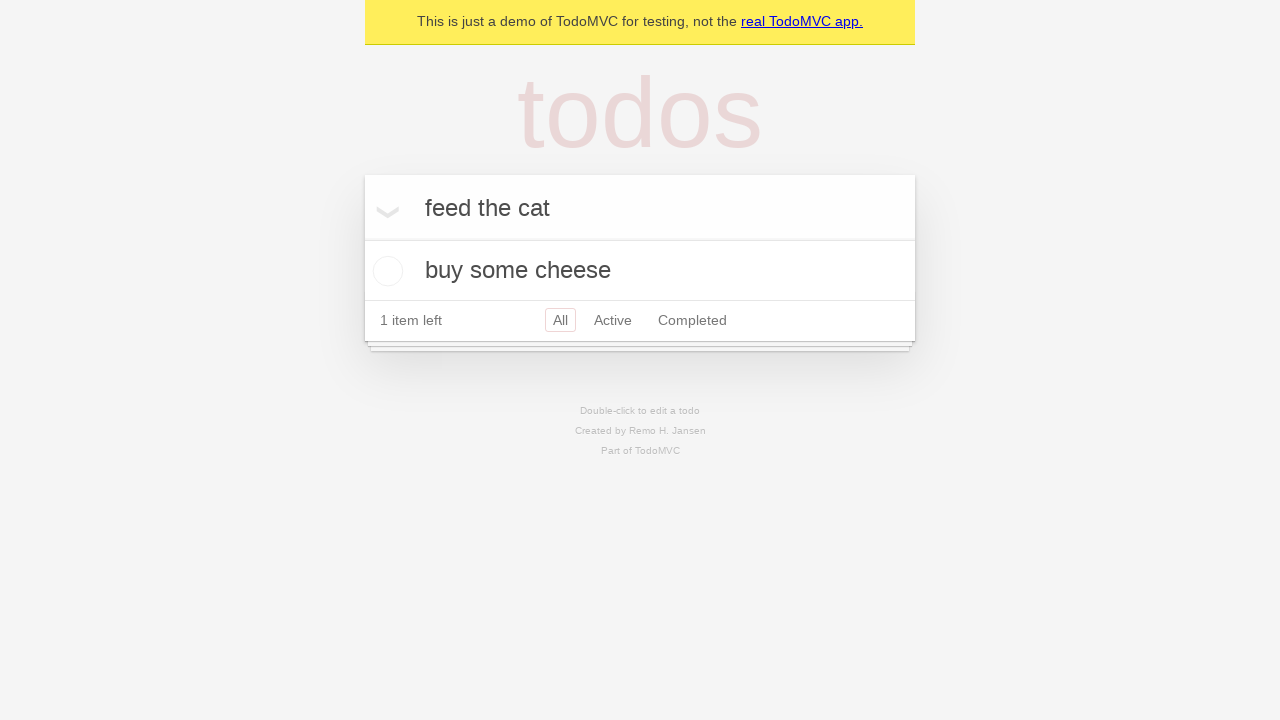

Pressed Enter to create second todo on internal:attr=[placeholder="What needs to be done?"i]
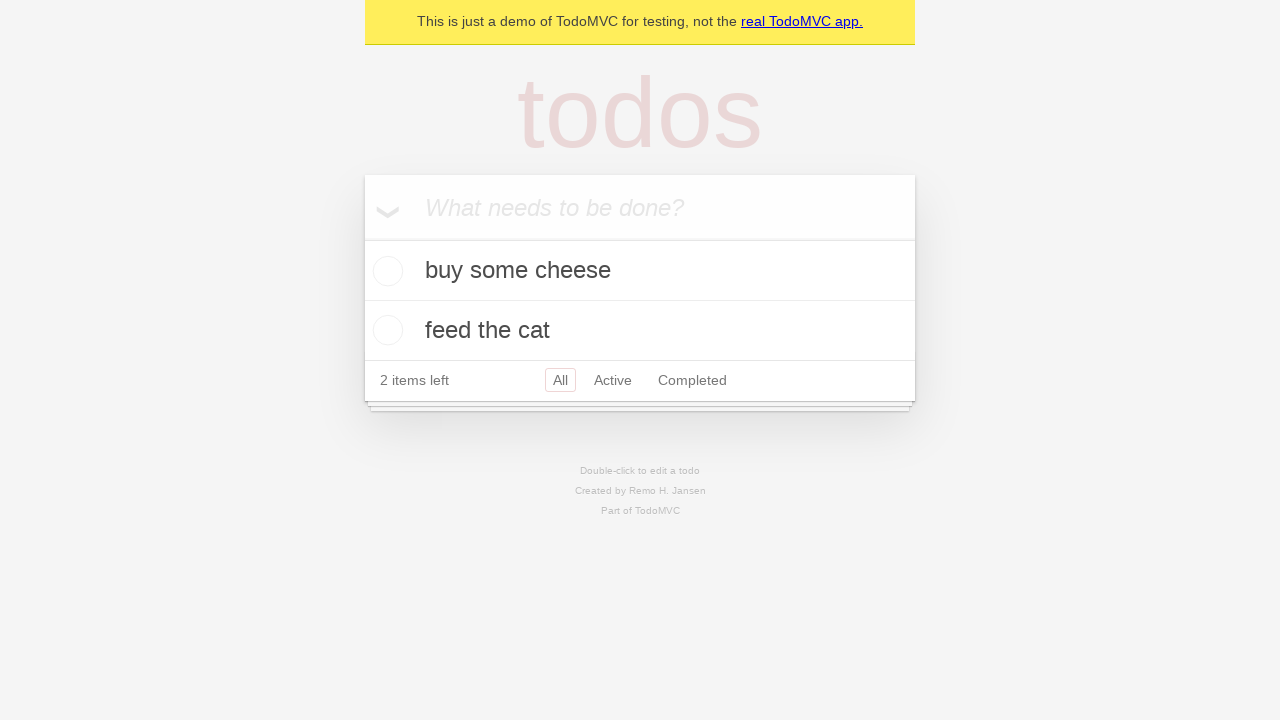

Filled todo input with 'book a doctors appointment' on internal:attr=[placeholder="What needs to be done?"i]
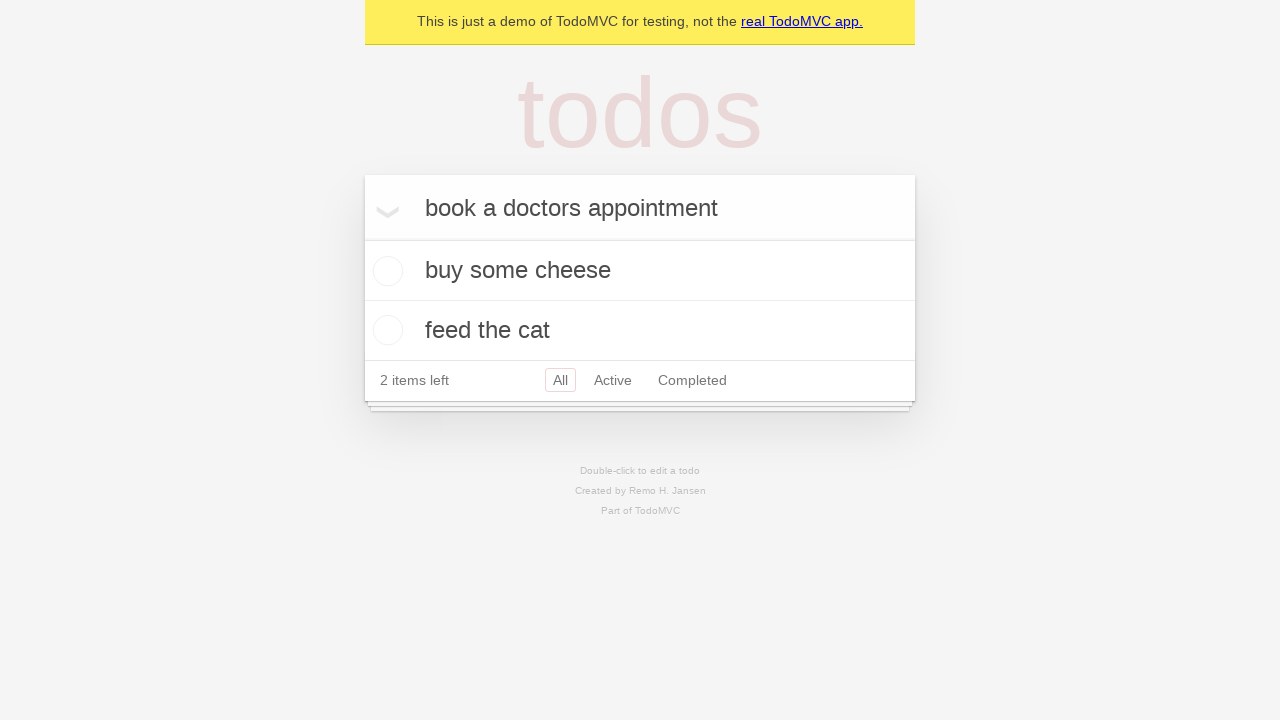

Pressed Enter to create third todo on internal:attr=[placeholder="What needs to be done?"i]
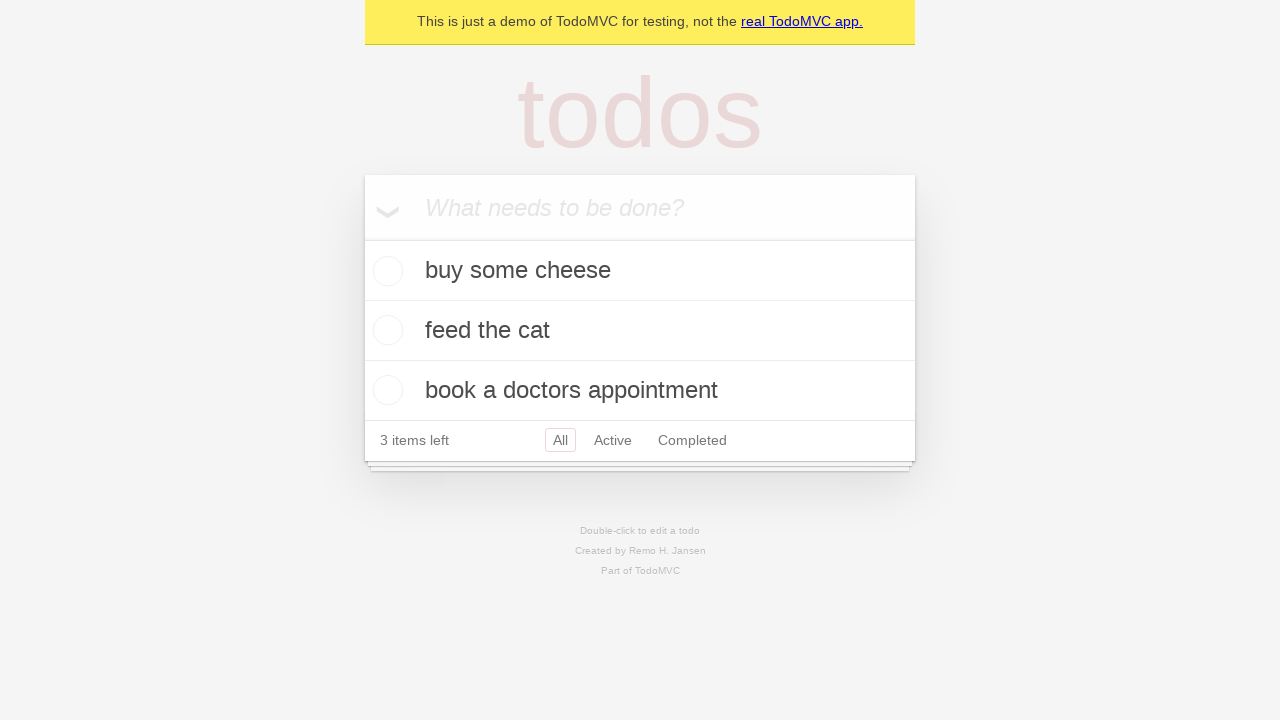

Double-clicked second todo item to enter edit mode at (640, 331) on internal:testid=[data-testid="todo-item"s] >> nth=1
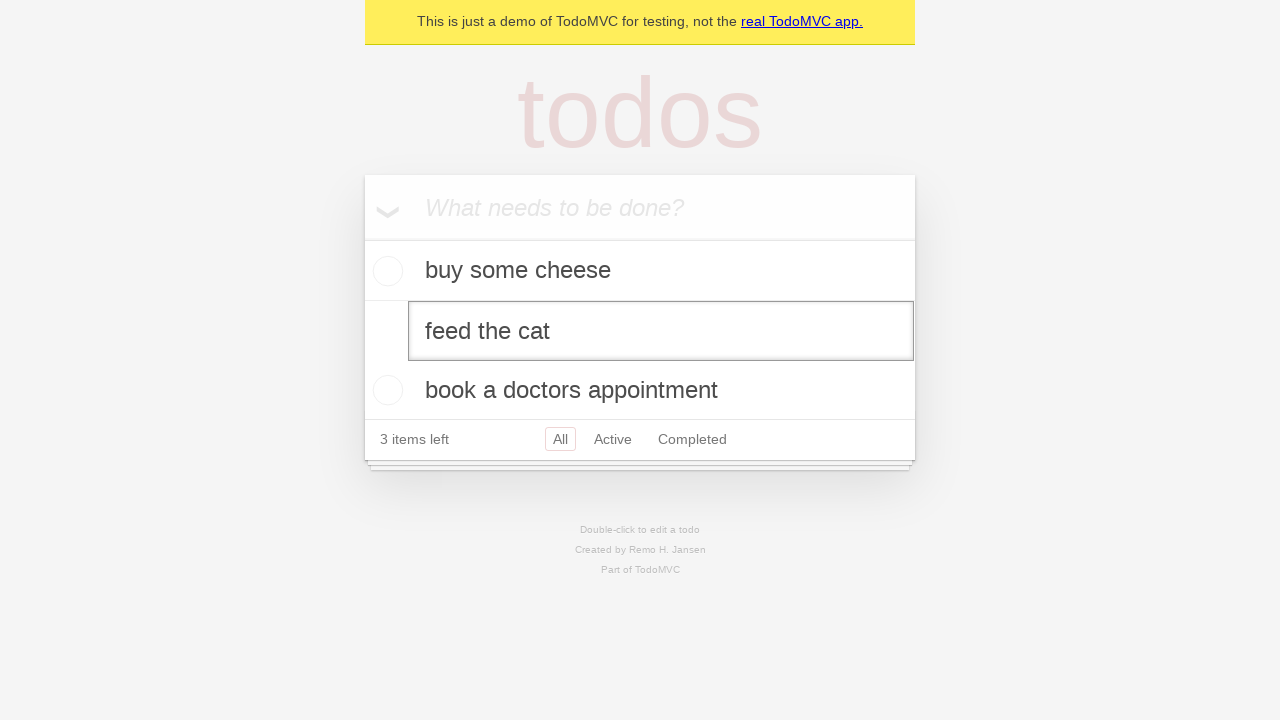

Cleared the todo text by filling with empty string on internal:testid=[data-testid="todo-item"s] >> nth=1 >> internal:role=textbox[nam
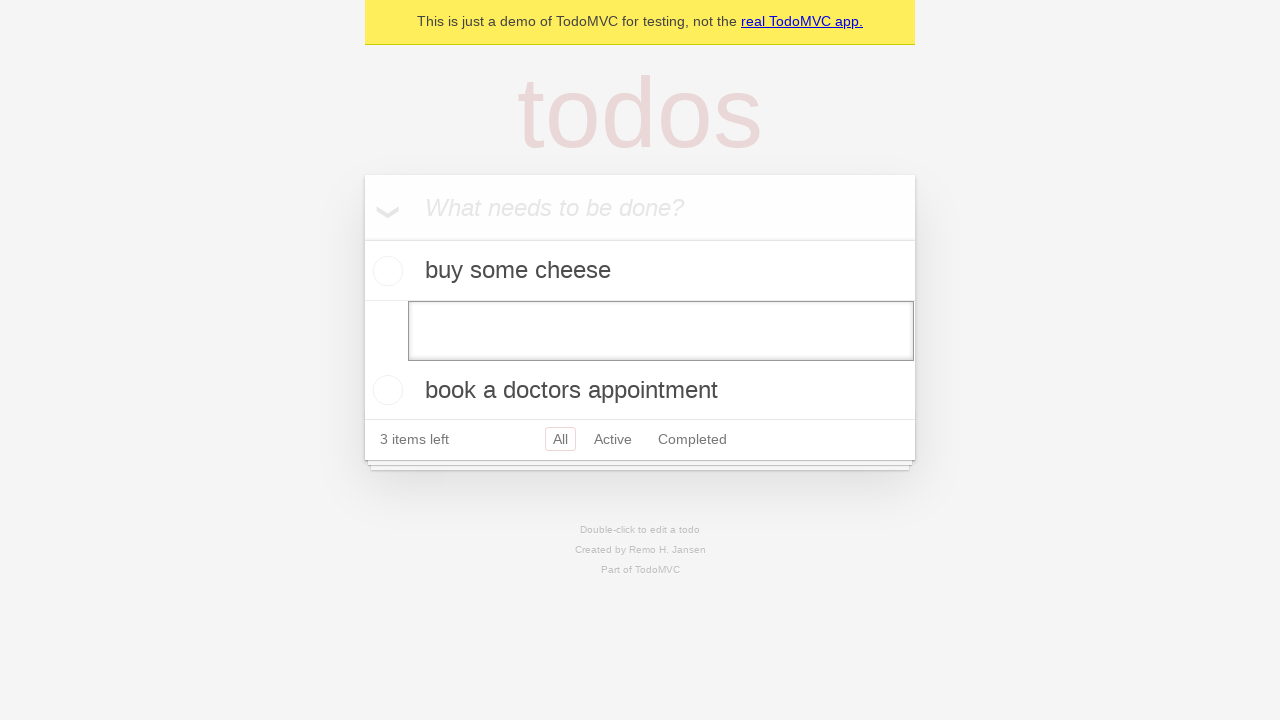

Pressed Enter to confirm deletion of empty todo item on internal:testid=[data-testid="todo-item"s] >> nth=1 >> internal:role=textbox[nam
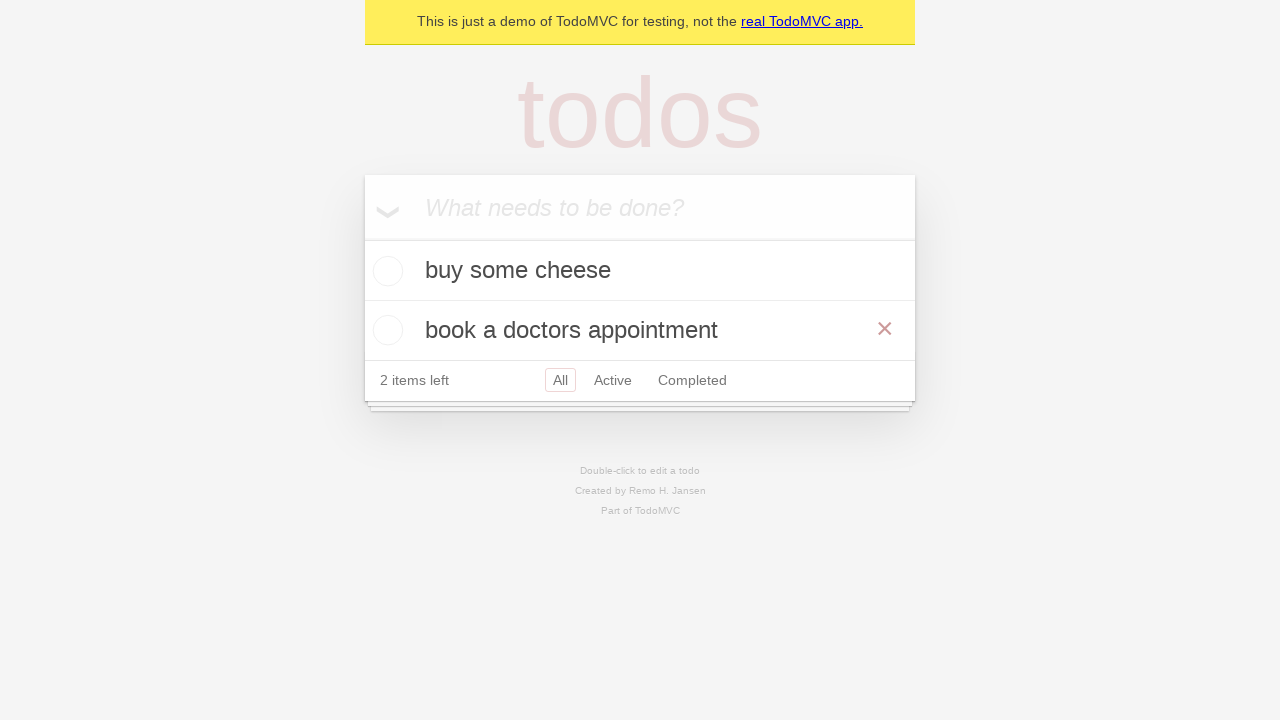

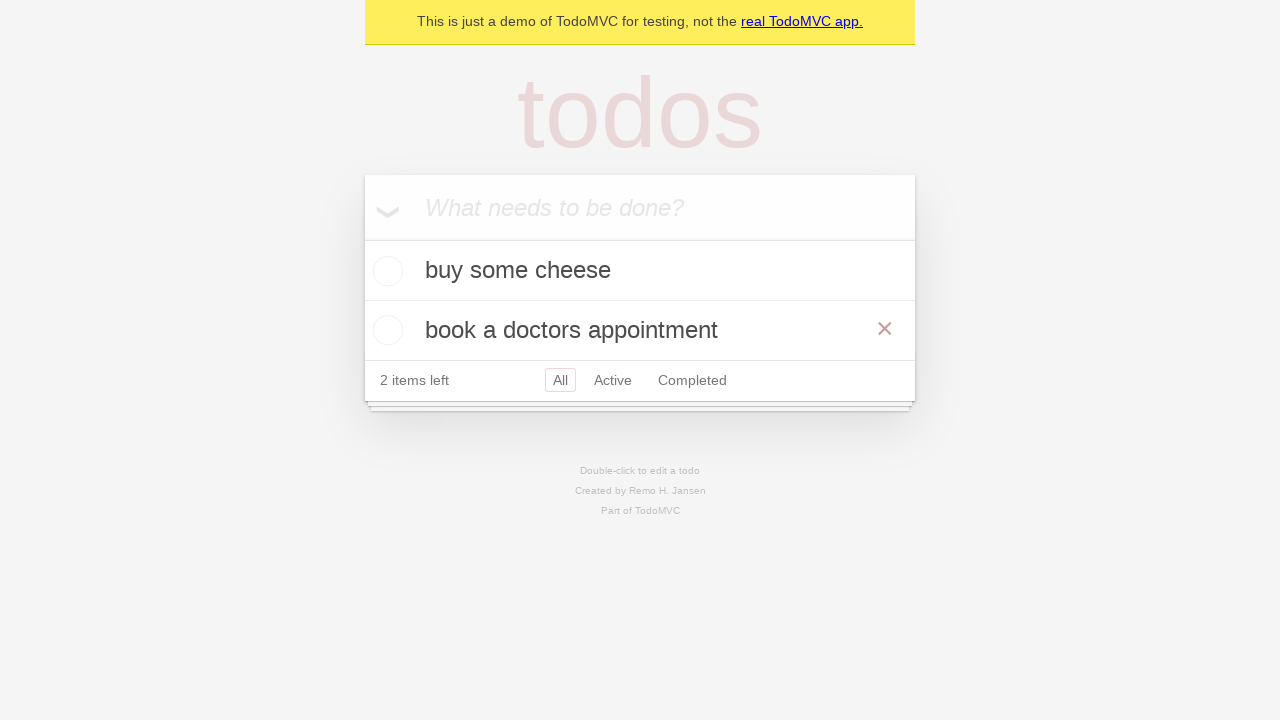